Navigates to a practice automation page, scrolls to a table, sums values in the fourth column, and verifies the sum matches the displayed total

Starting URL: https://rahulshettyacademy.com/AutomationPractice/

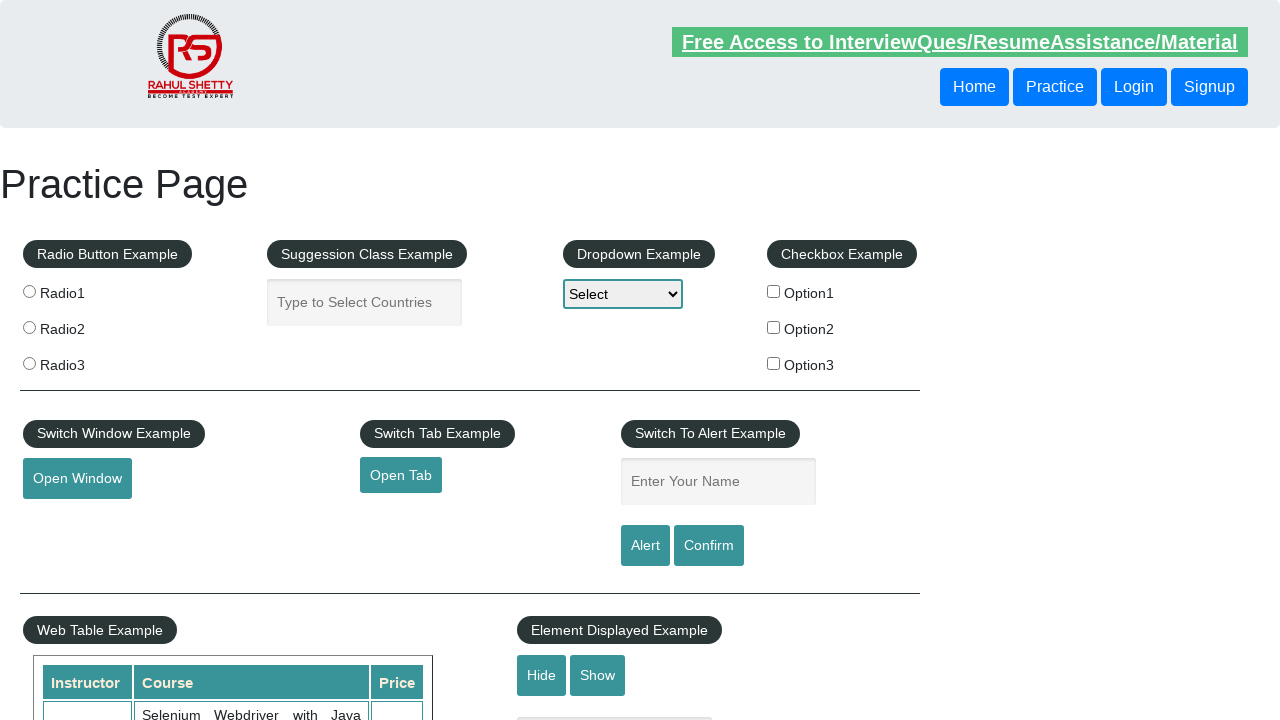

Scrolled table with class 'tableFixHead' into view
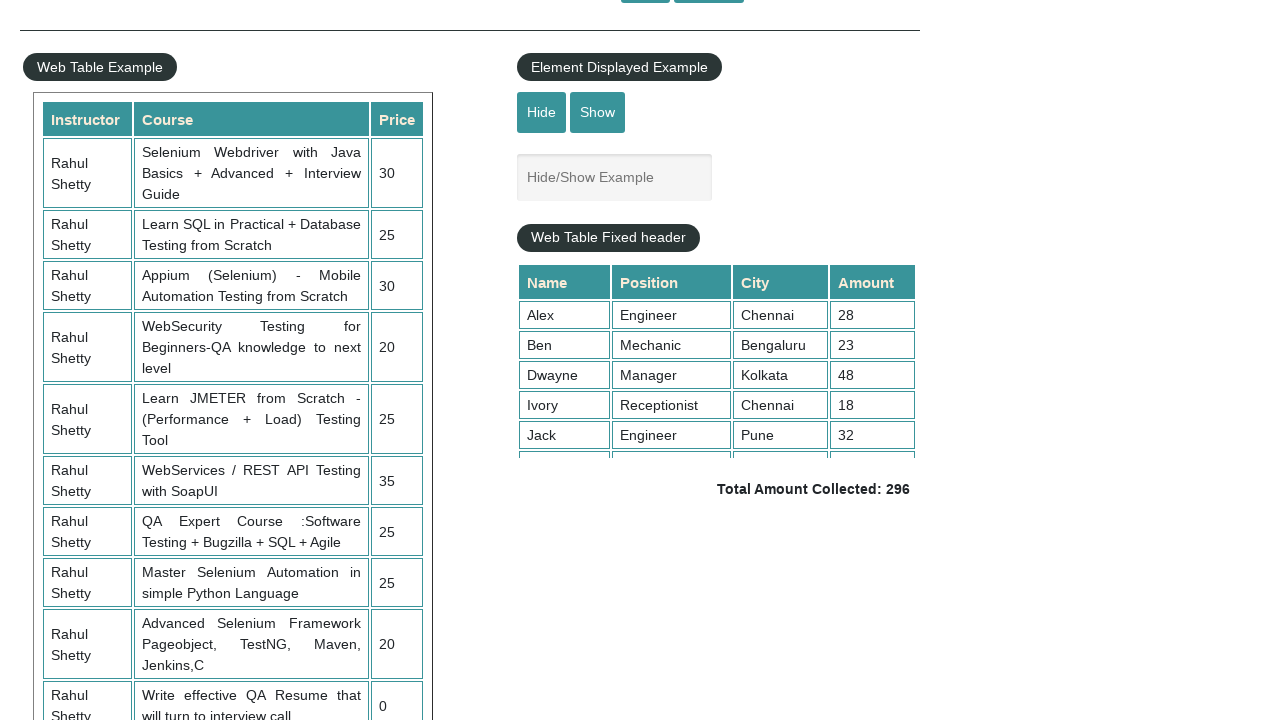

Waited for table data in fourth column to load
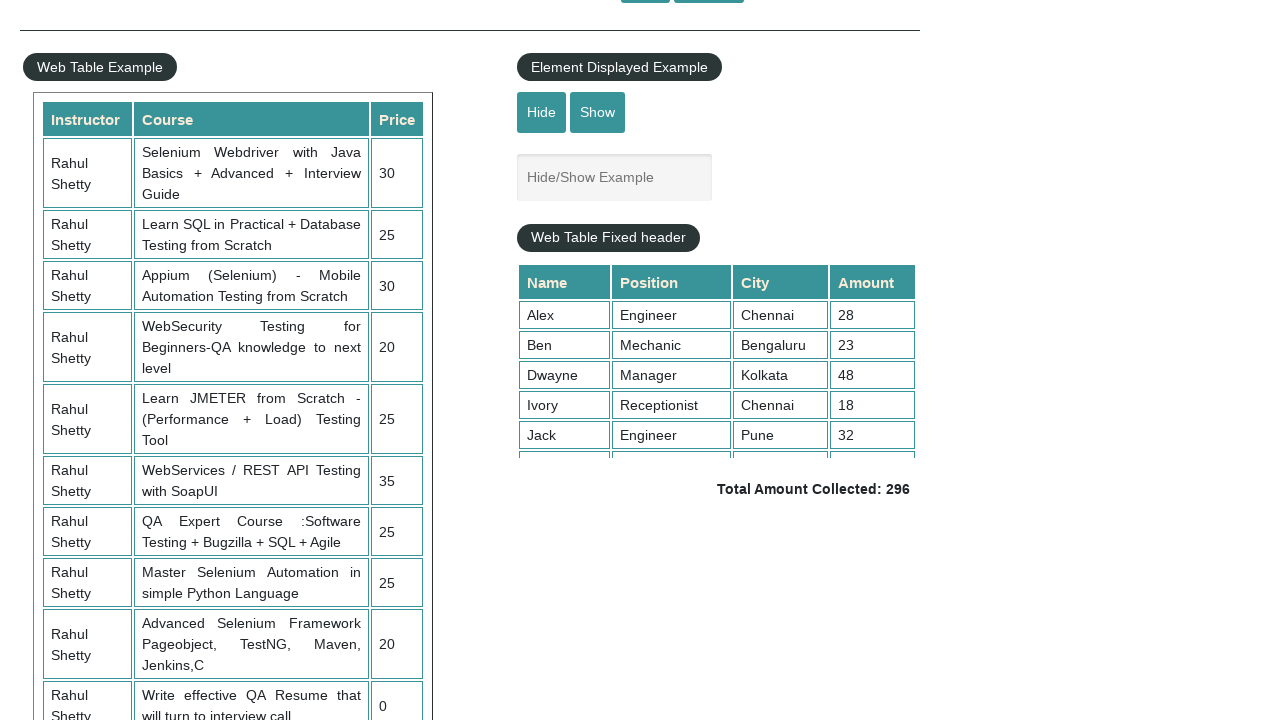

Retrieved all elements from fourth column of table
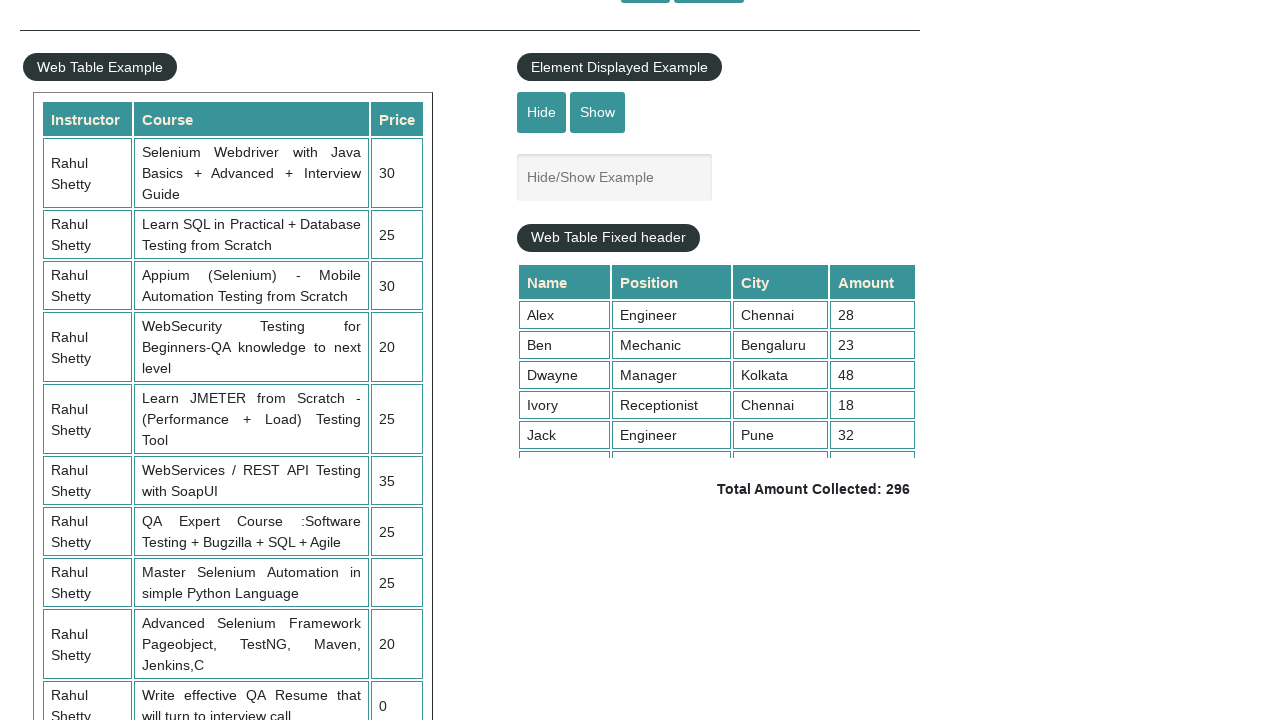

Calculated sum of fourth column values: 296
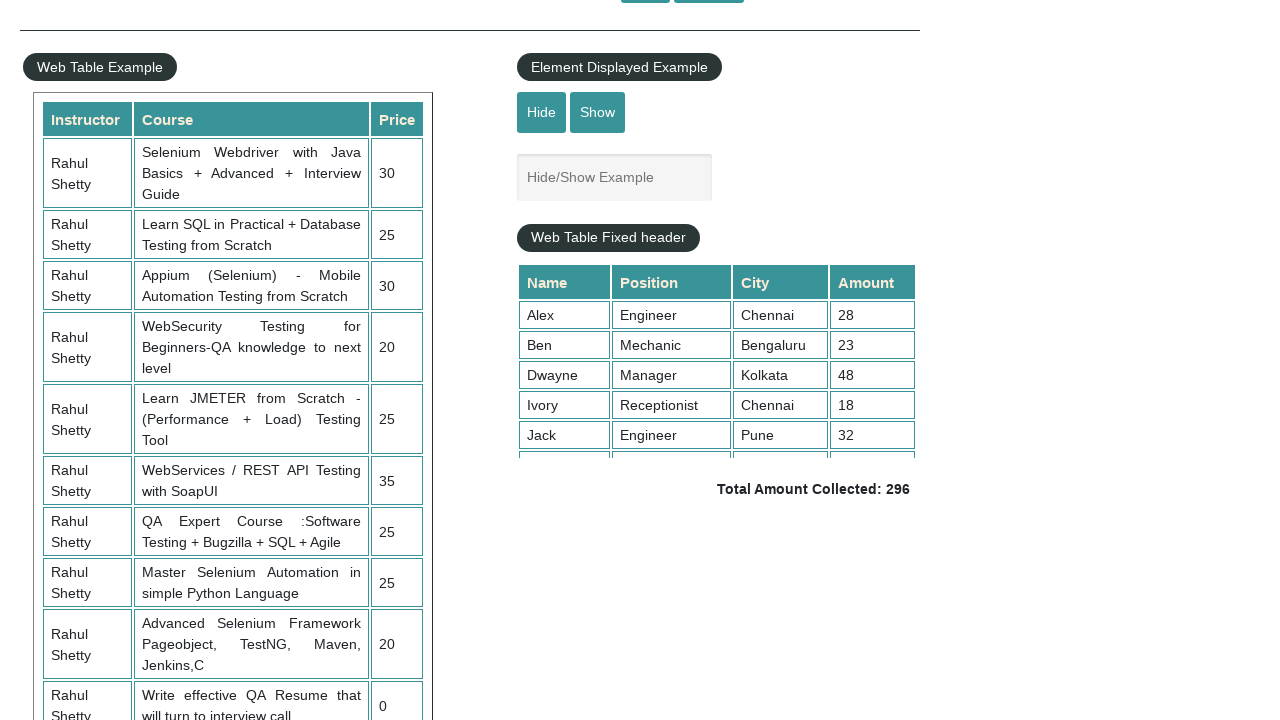

Retrieved displayed total amount from page
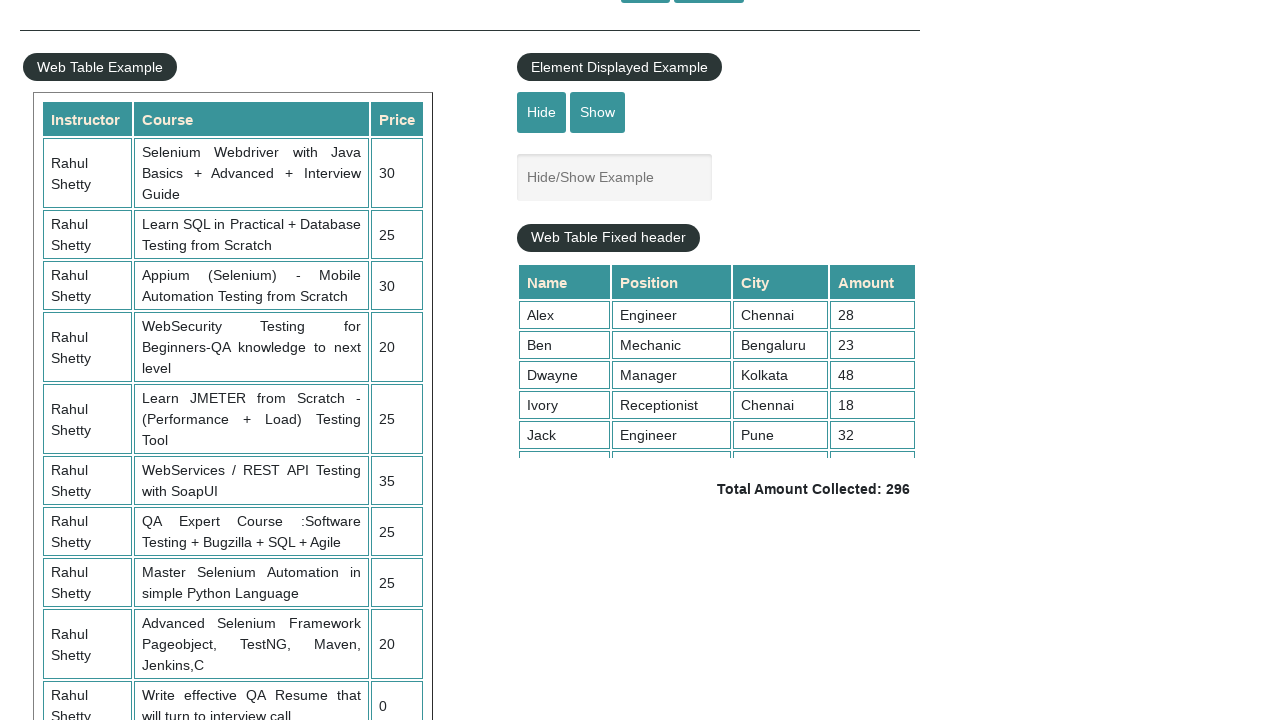

Extracted numeric part from total amount: 296
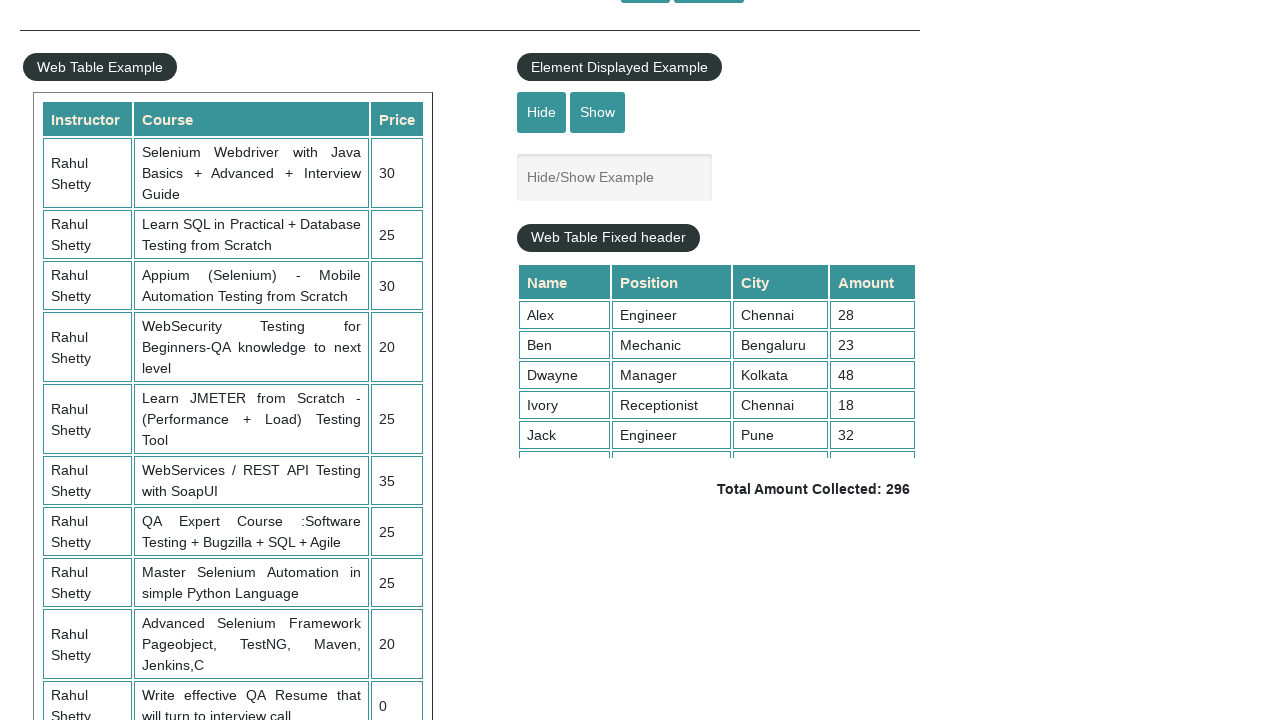

Verified sum matches displayed total: 296 == 296
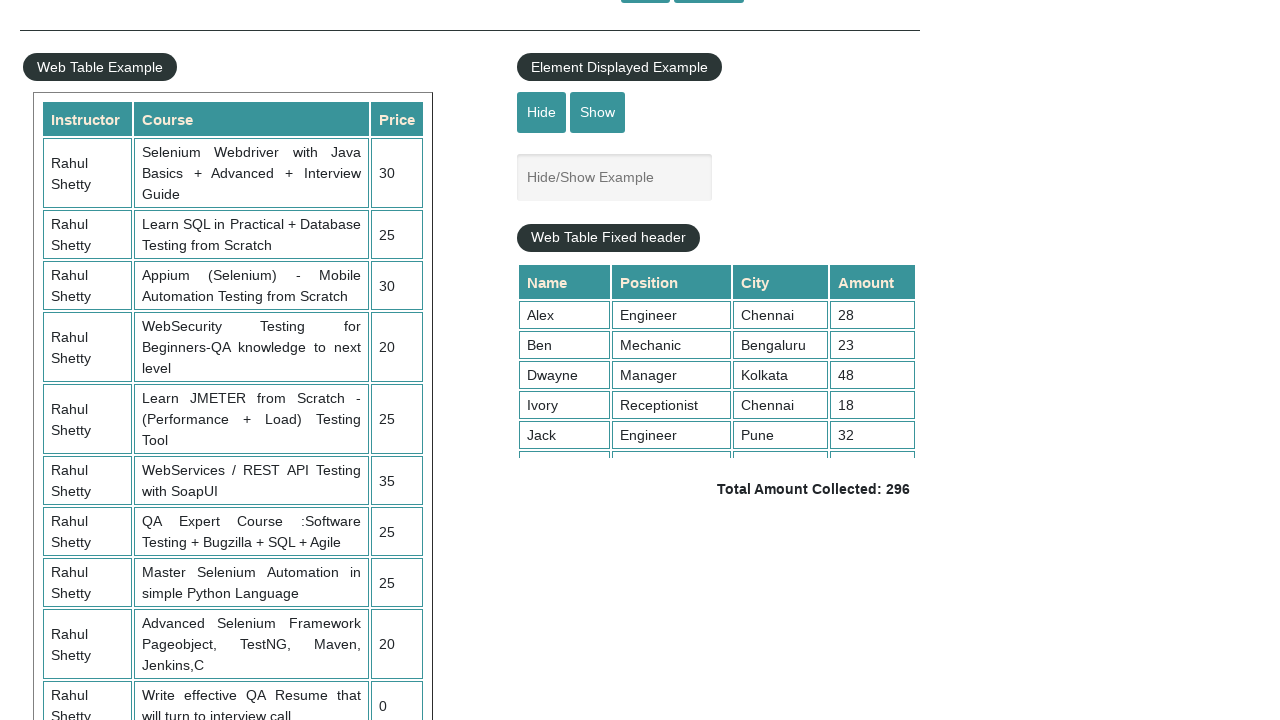

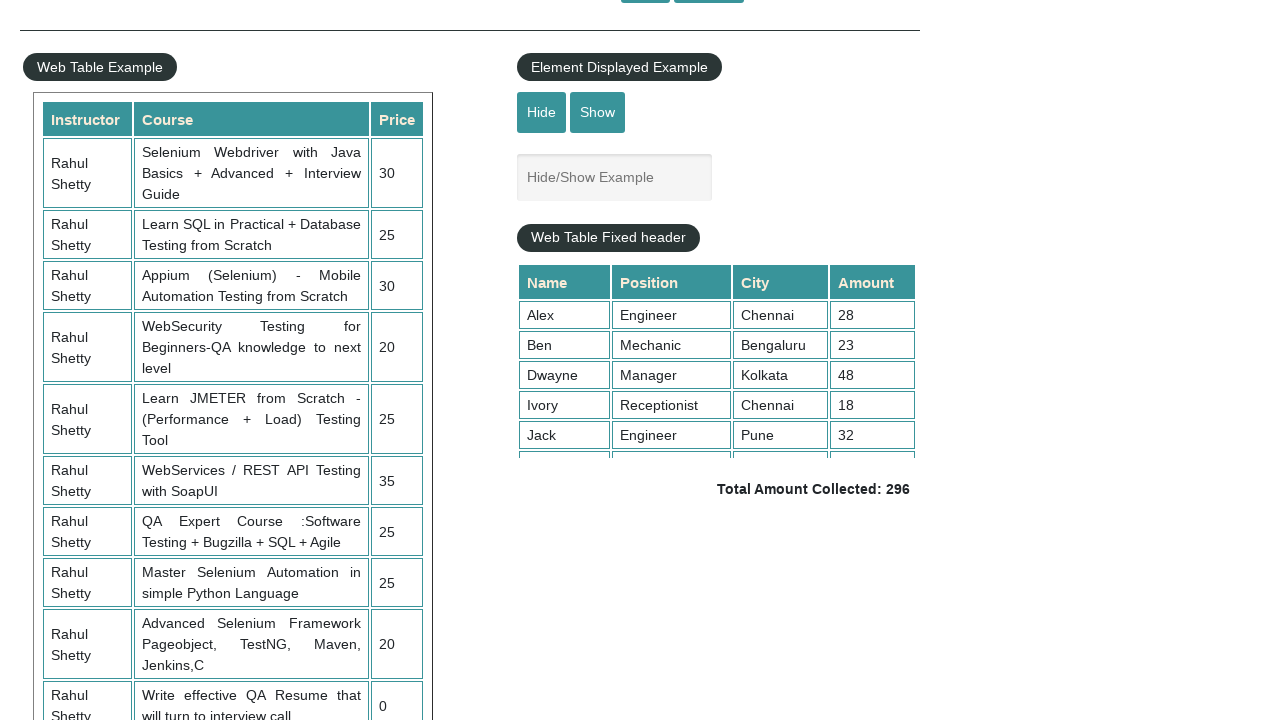